Tests that Clear completed button is hidden when no items are completed

Starting URL: https://demo.playwright.dev/todomvc

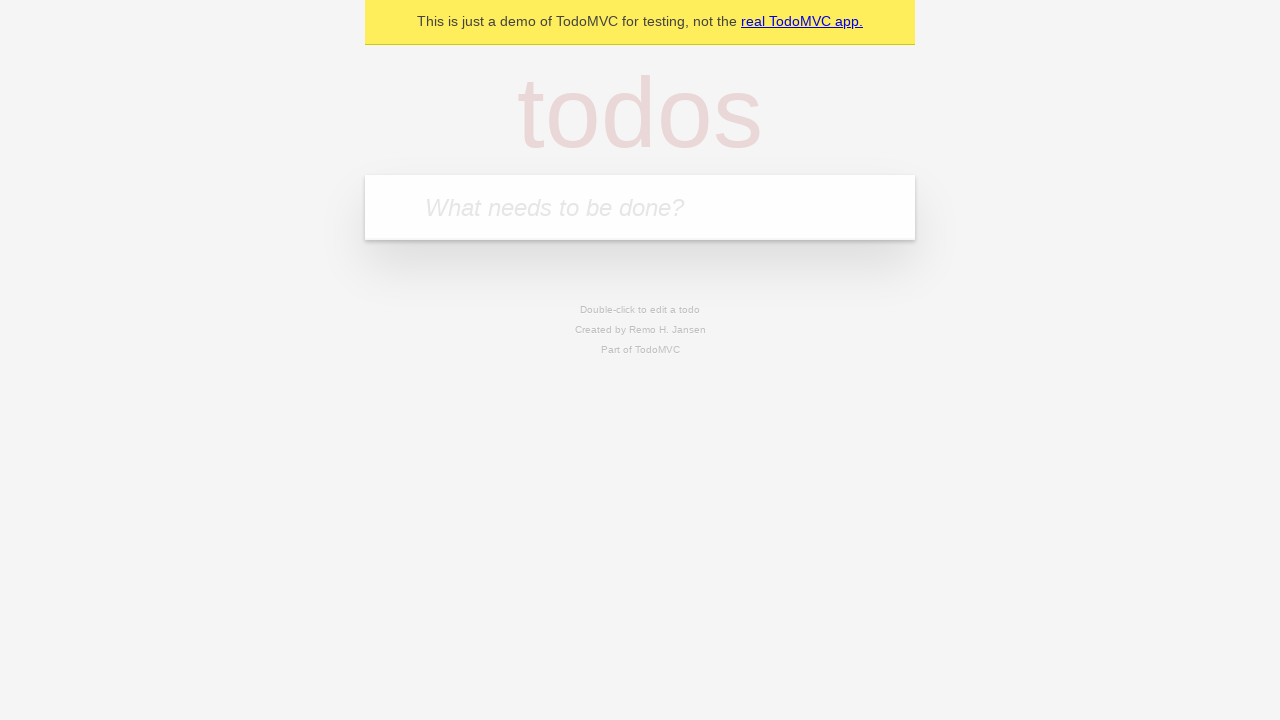

Filled todo input with 'buy some cheese' on internal:attr=[placeholder="What needs to be done?"i]
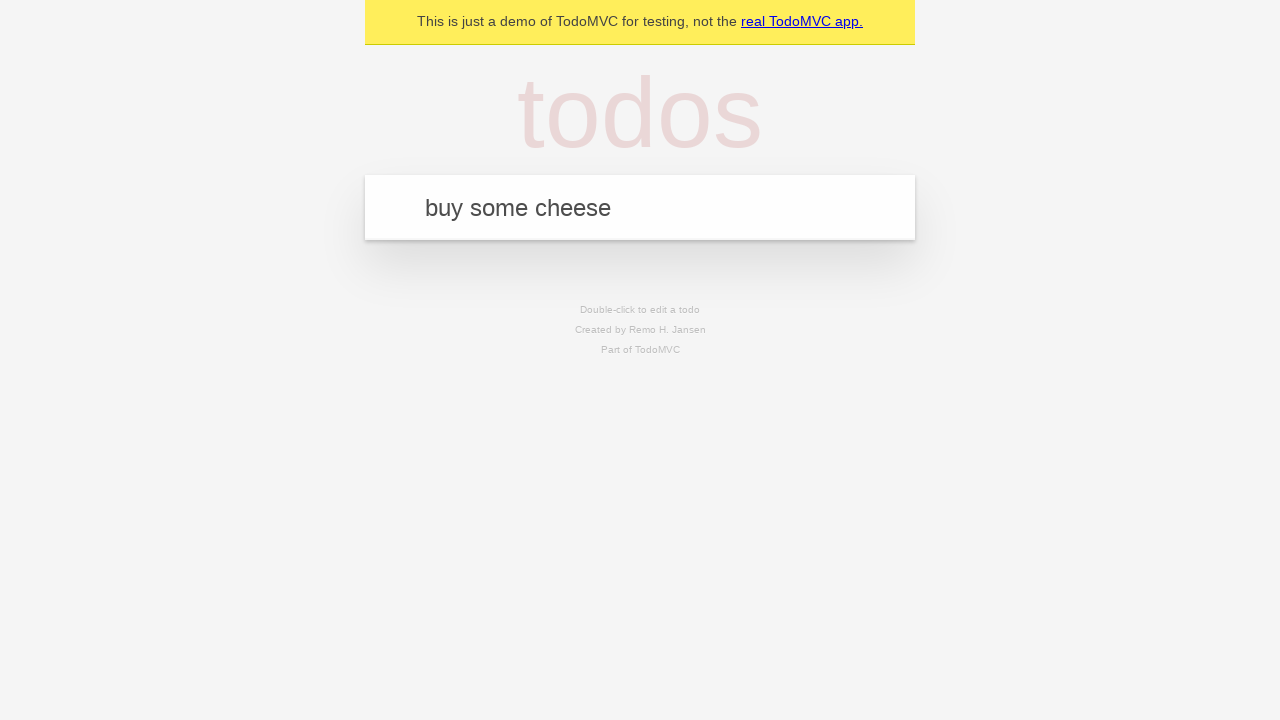

Pressed Enter to add 'buy some cheese' to todo list on internal:attr=[placeholder="What needs to be done?"i]
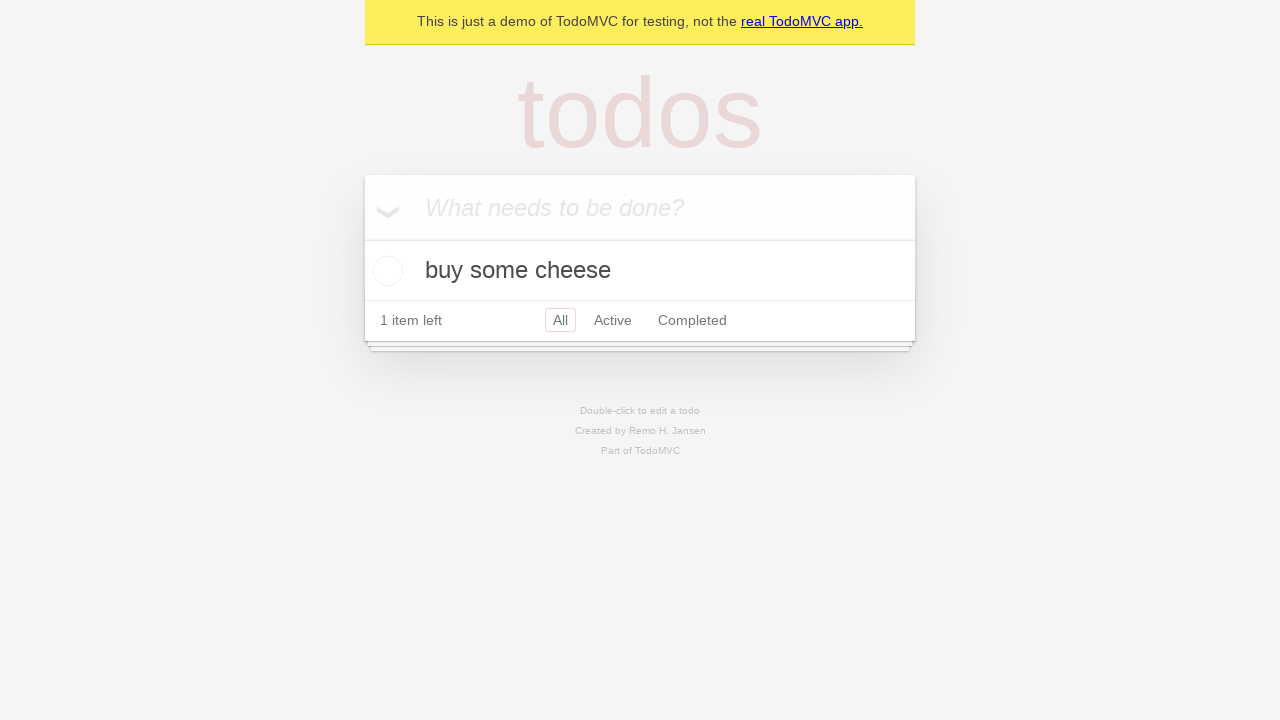

Filled todo input with 'feed the cat' on internal:attr=[placeholder="What needs to be done?"i]
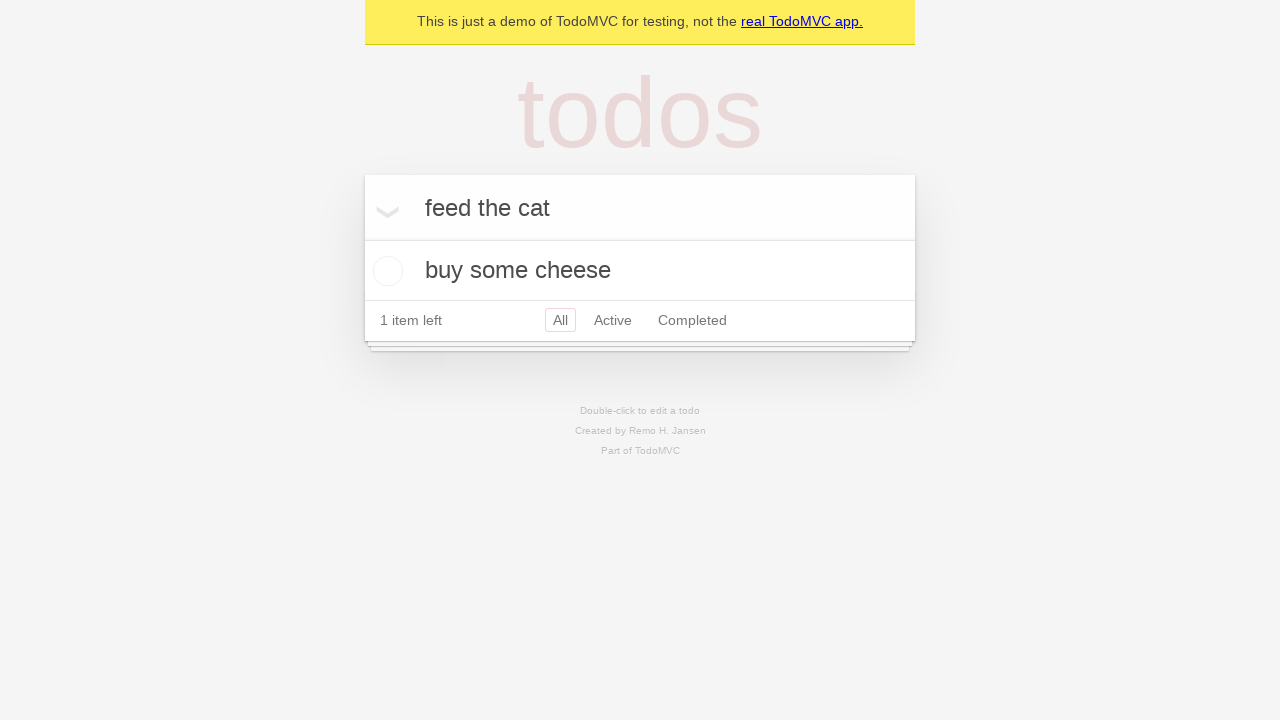

Pressed Enter to add 'feed the cat' to todo list on internal:attr=[placeholder="What needs to be done?"i]
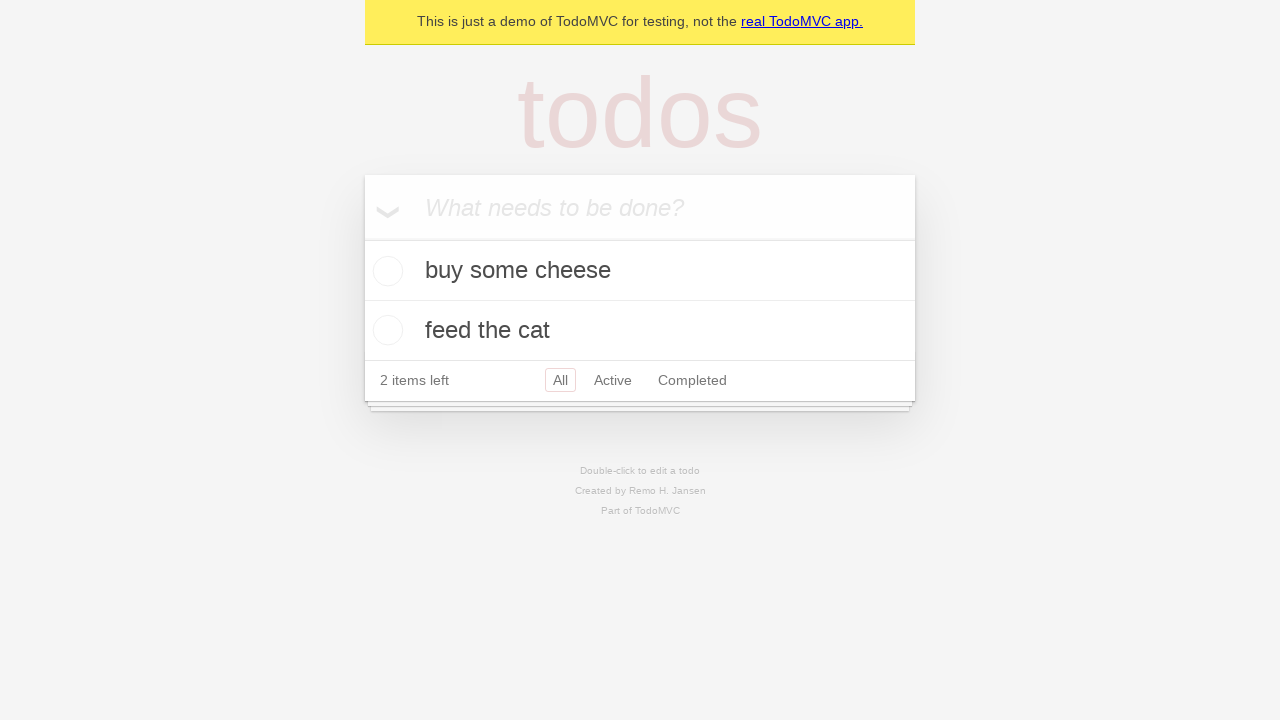

Filled todo input with 'book a doctors appointment' on internal:attr=[placeholder="What needs to be done?"i]
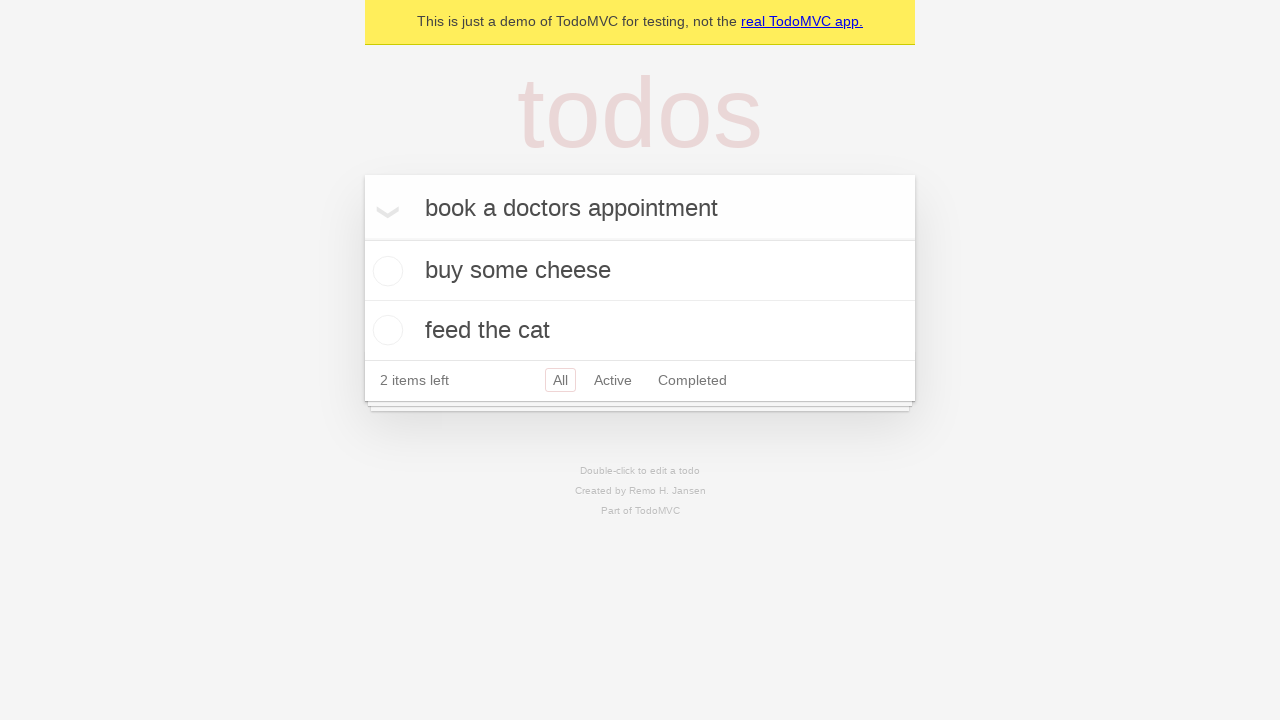

Pressed Enter to add 'book a doctors appointment' to todo list on internal:attr=[placeholder="What needs to be done?"i]
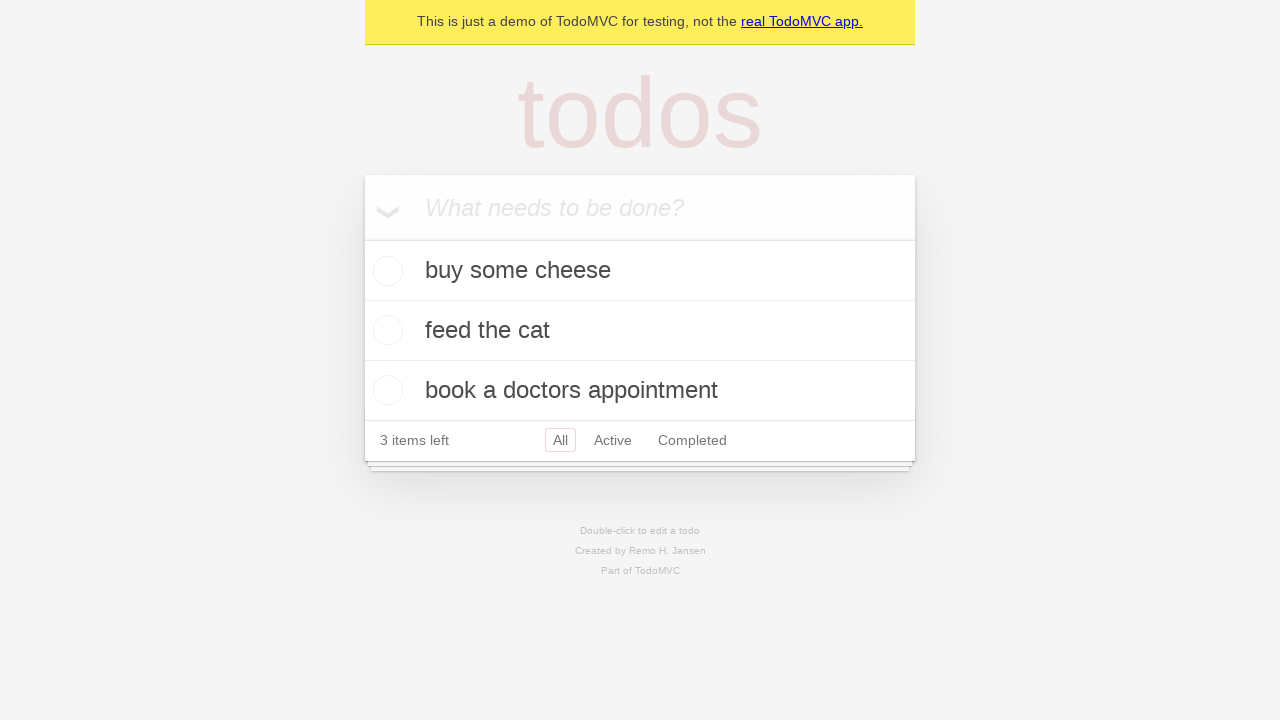

All 3 todo items loaded
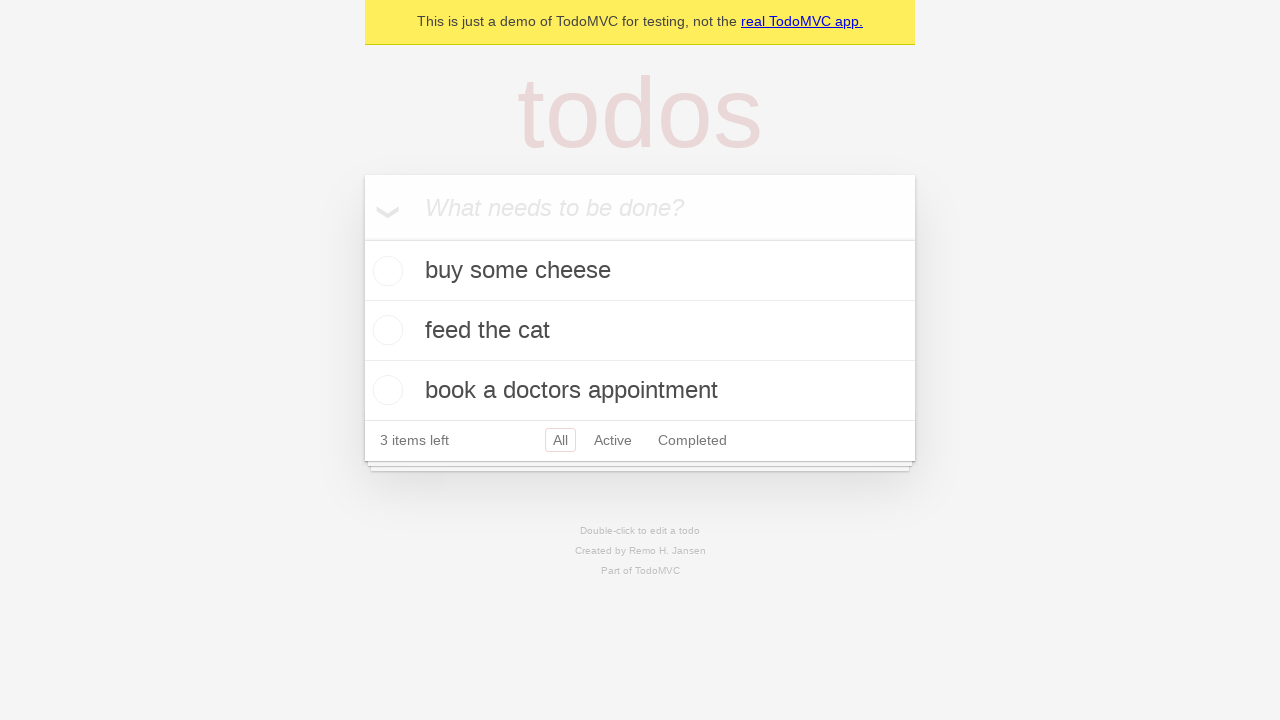

Checked the first todo item as completed at (385, 271) on .todo-list li .toggle >> nth=0
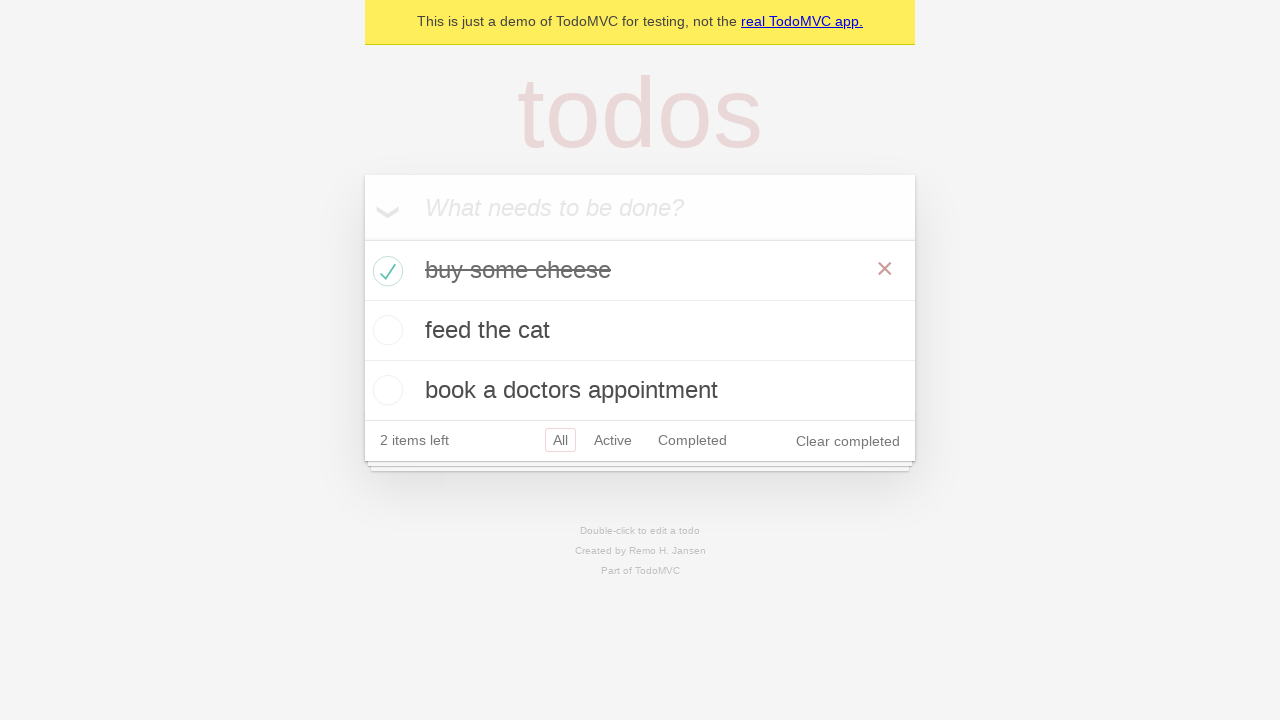

Clicked 'Clear completed' button to remove completed item at (848, 441) on internal:role=button[name="Clear completed"i]
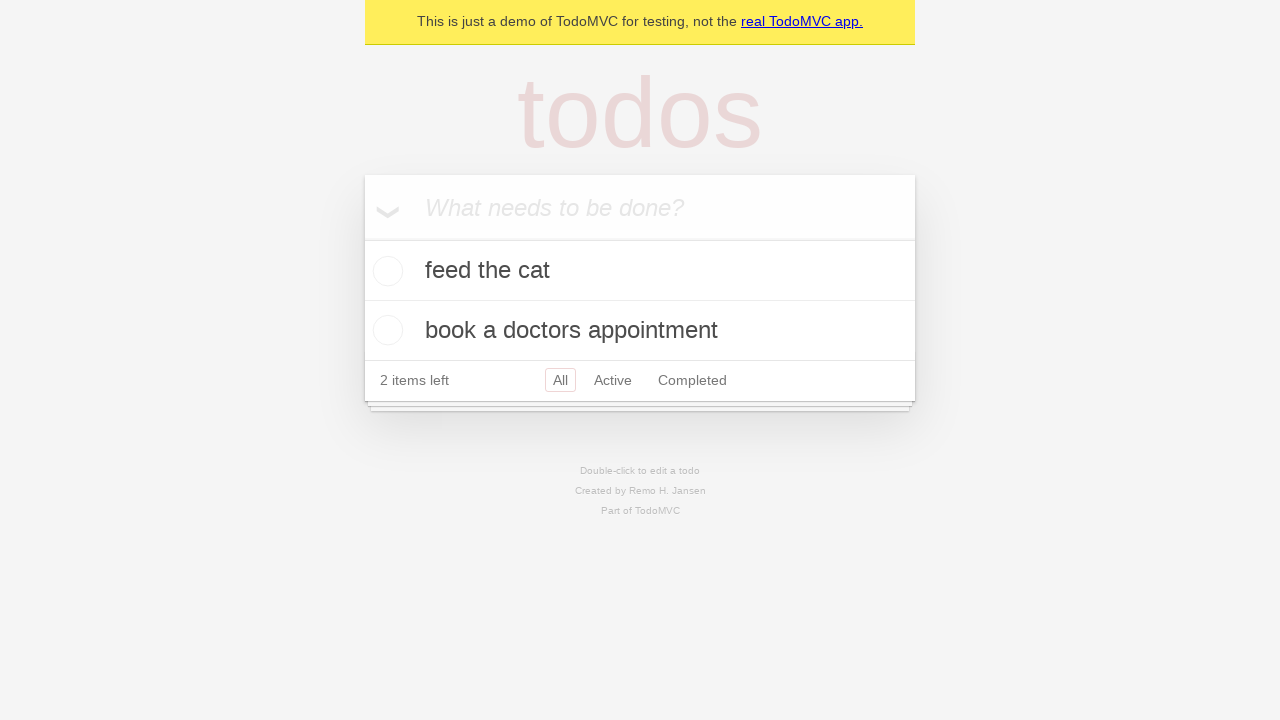

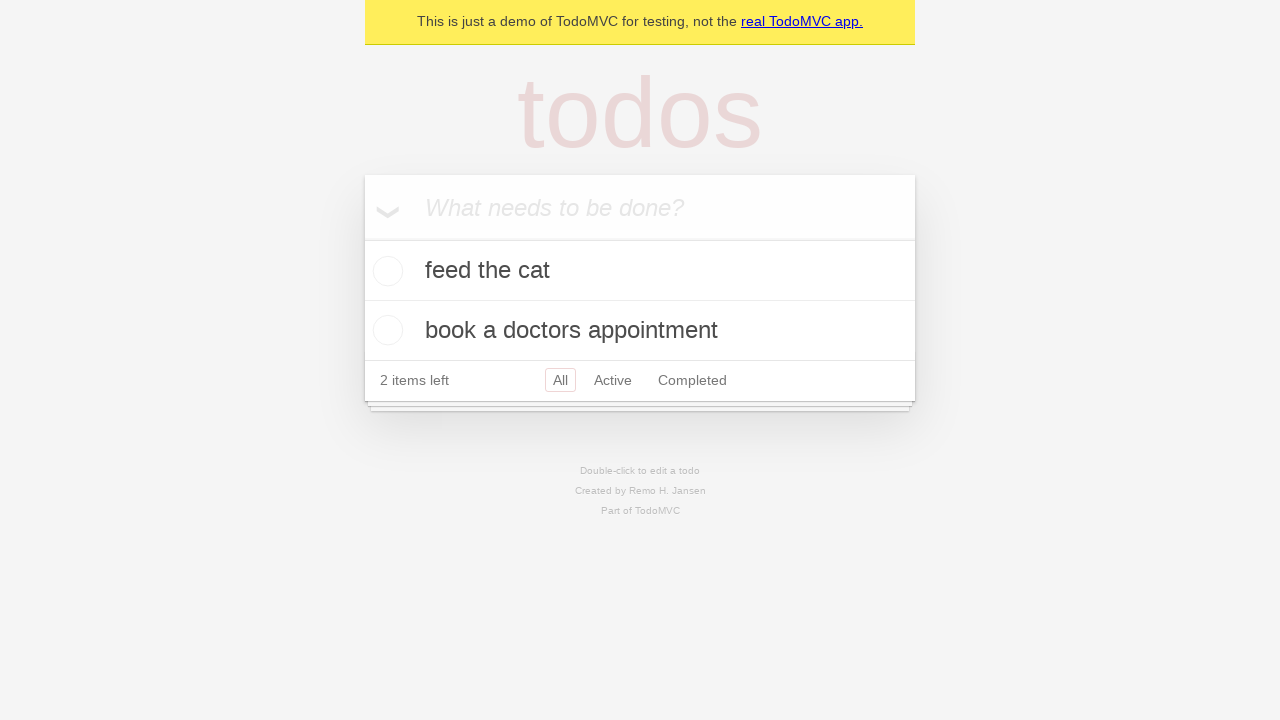